Navigates to the Hover Demo page and hovers over an image to verify that "Hover" text content is displayed

Starting URL: https://www.lambdatest.com/selenium-playground/

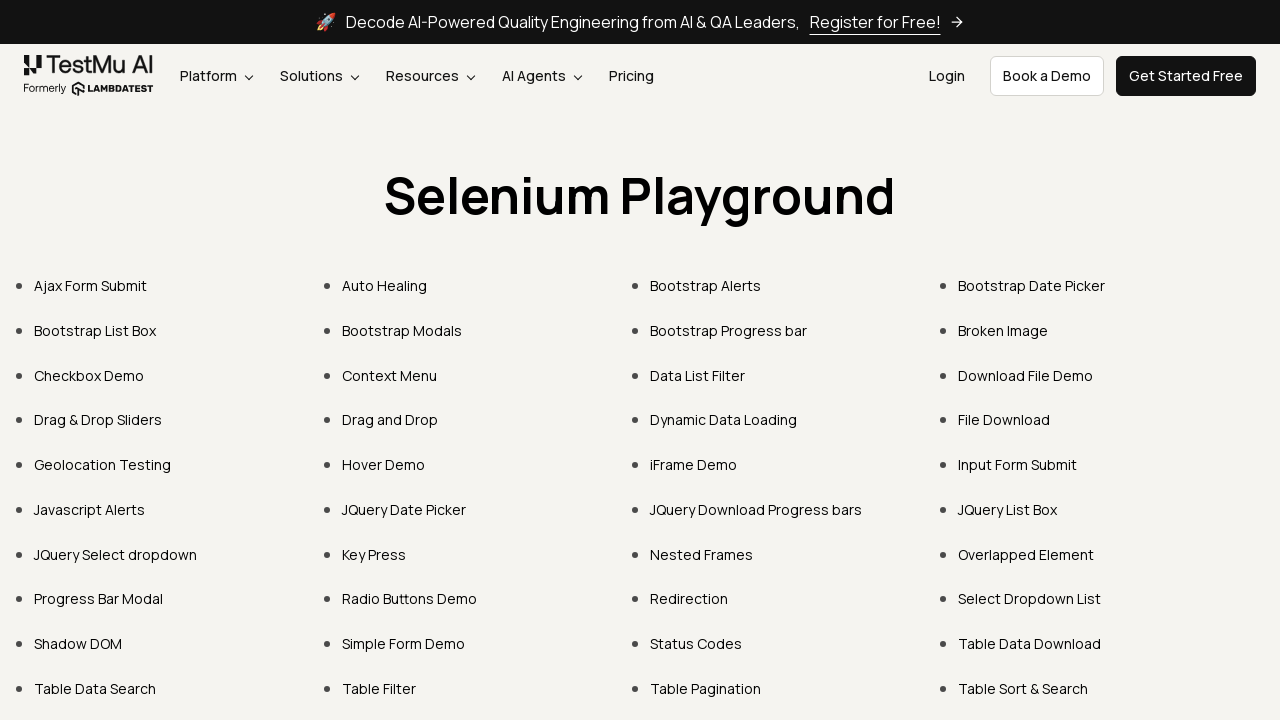

Clicked on Hover Demo link at (384, 464) on xpath=//a[normalize-space()="Hover Demo"]
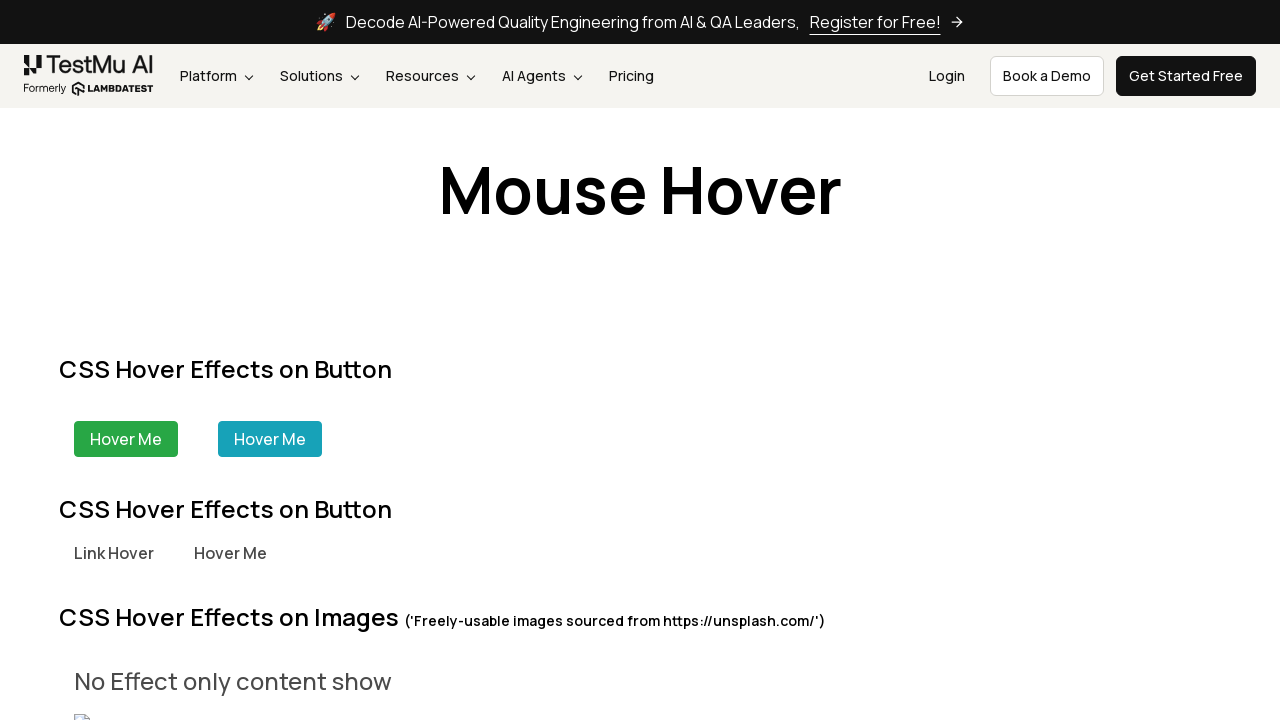

Image element loaded and ready
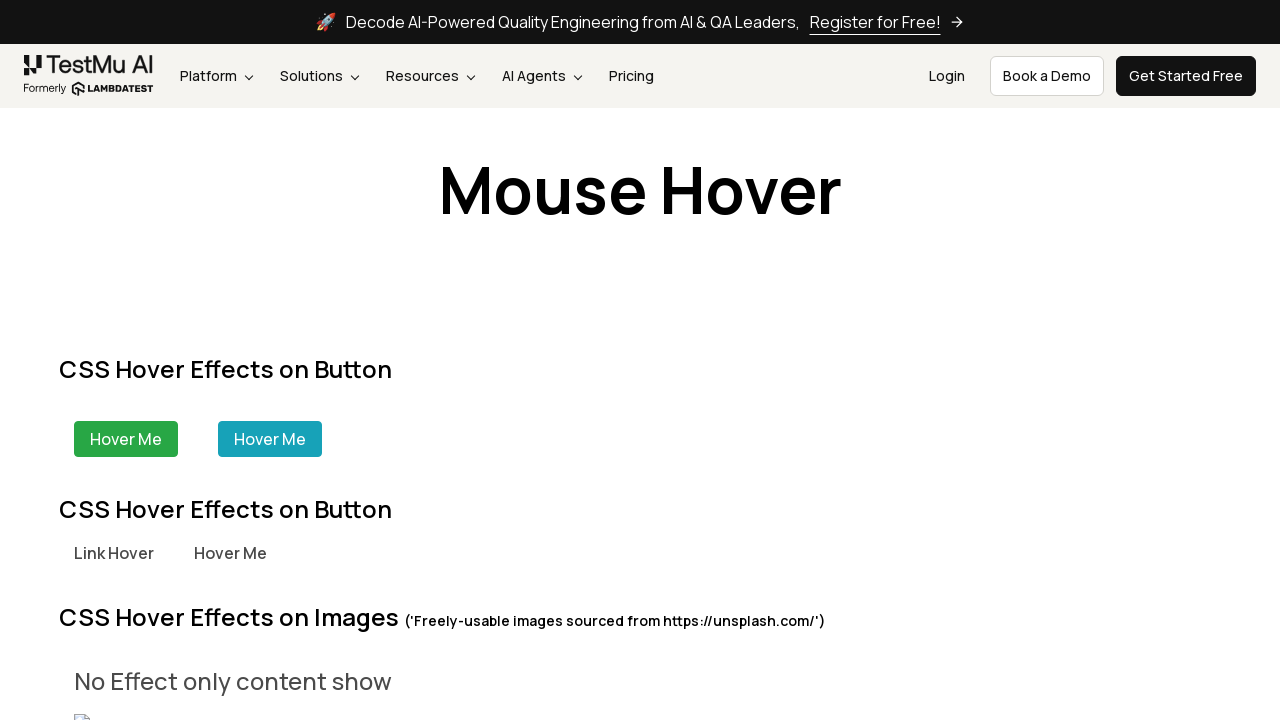

Hovered over the image at (224, 620) on xpath=//div[@class="s__column m-15"]//img[@alt="Image"]
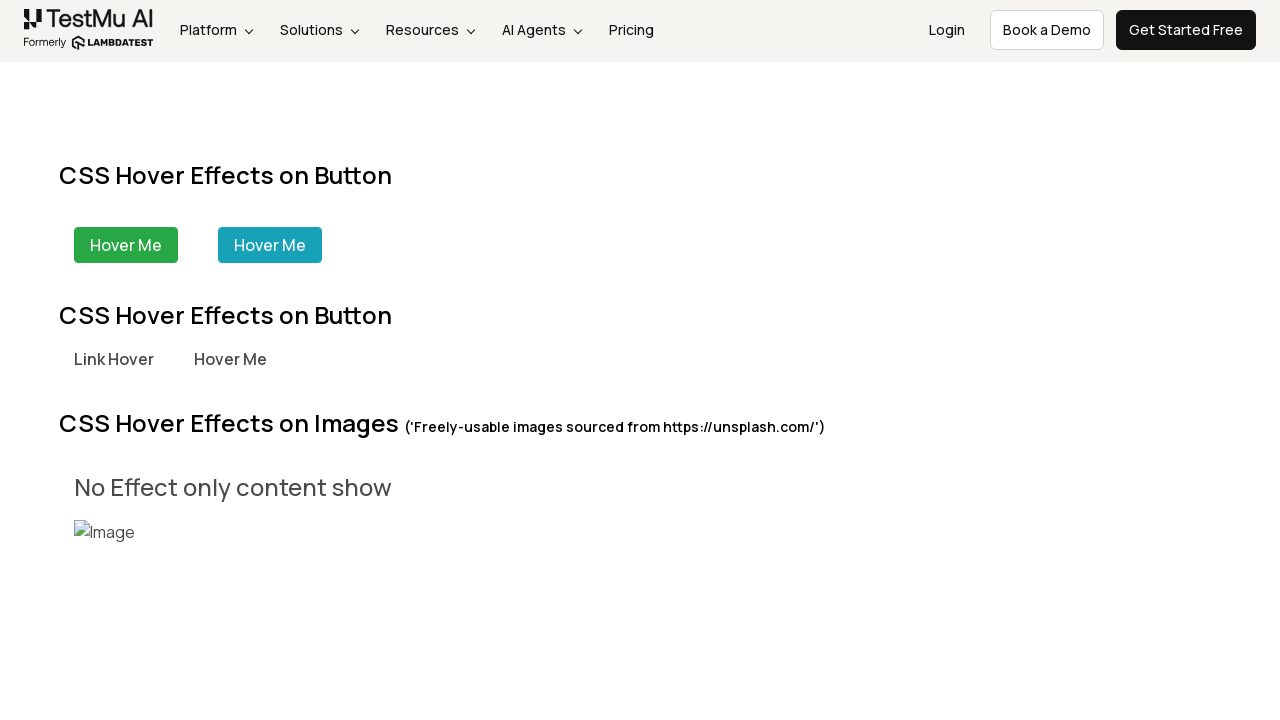

Hover text content appeared after hovering over image
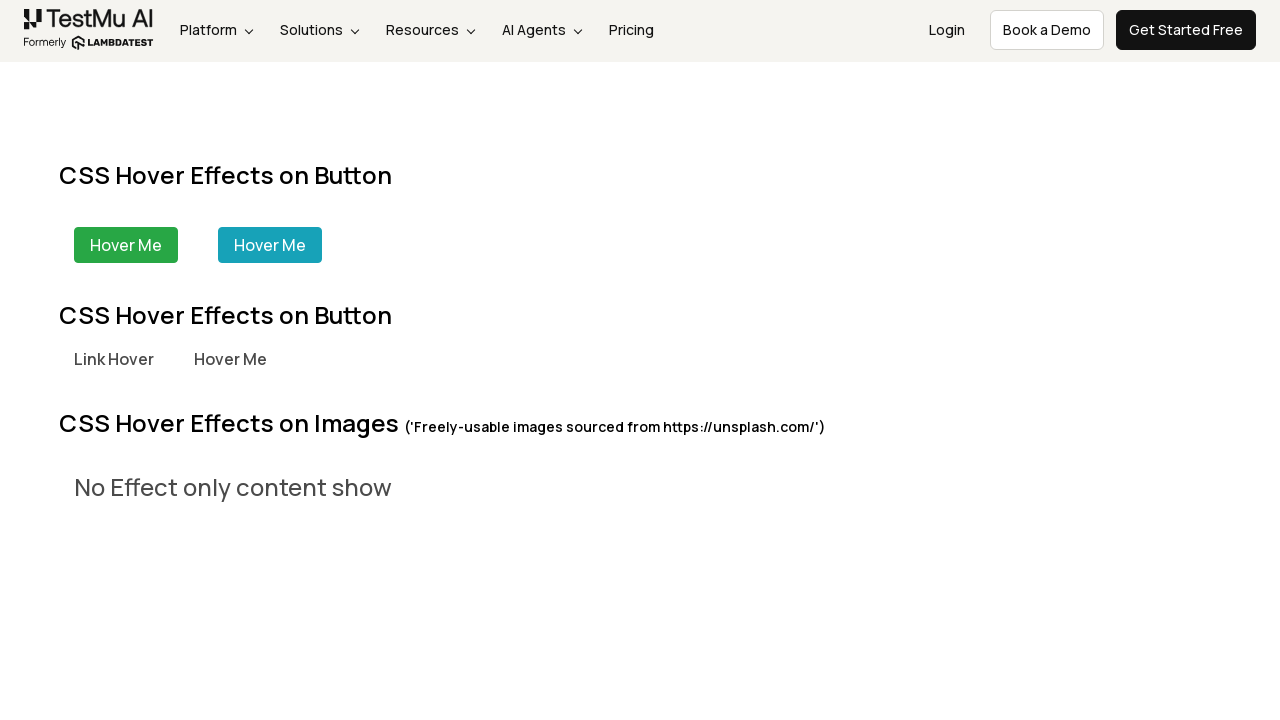

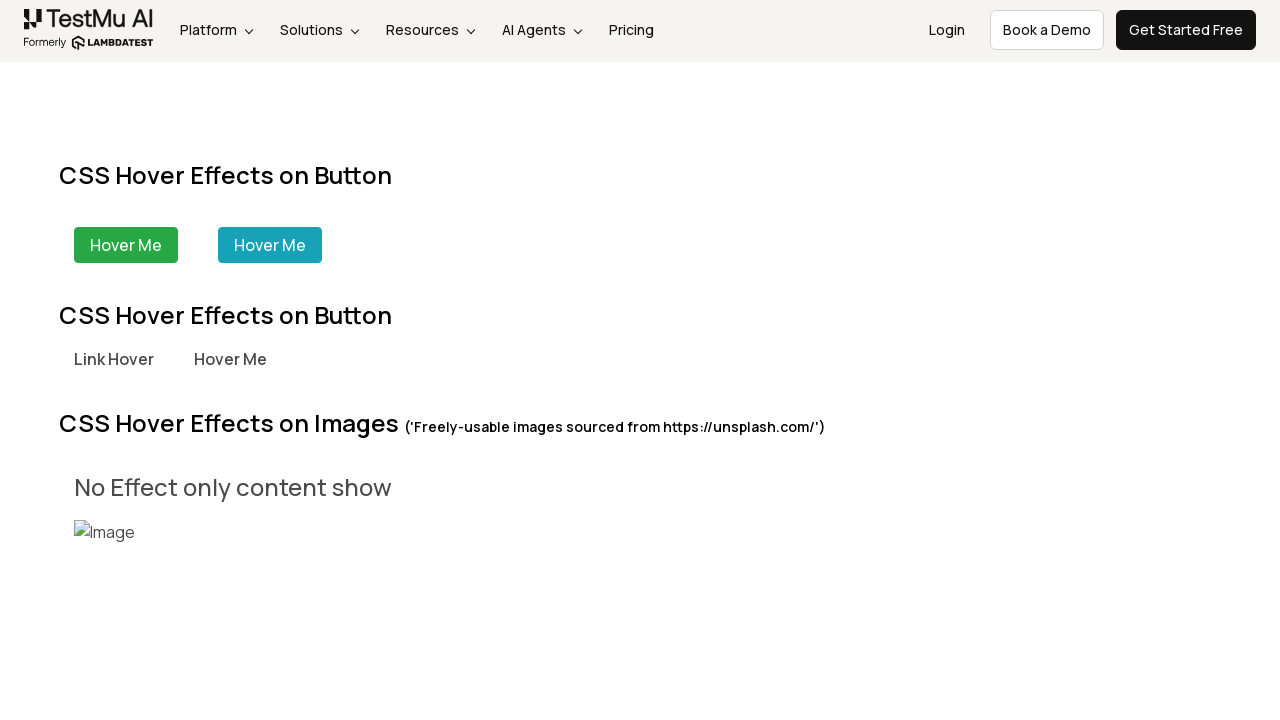